Tests hover and blur functionality on user avatar elements

Starting URL: https://the-internet.herokuapp.com/hovers

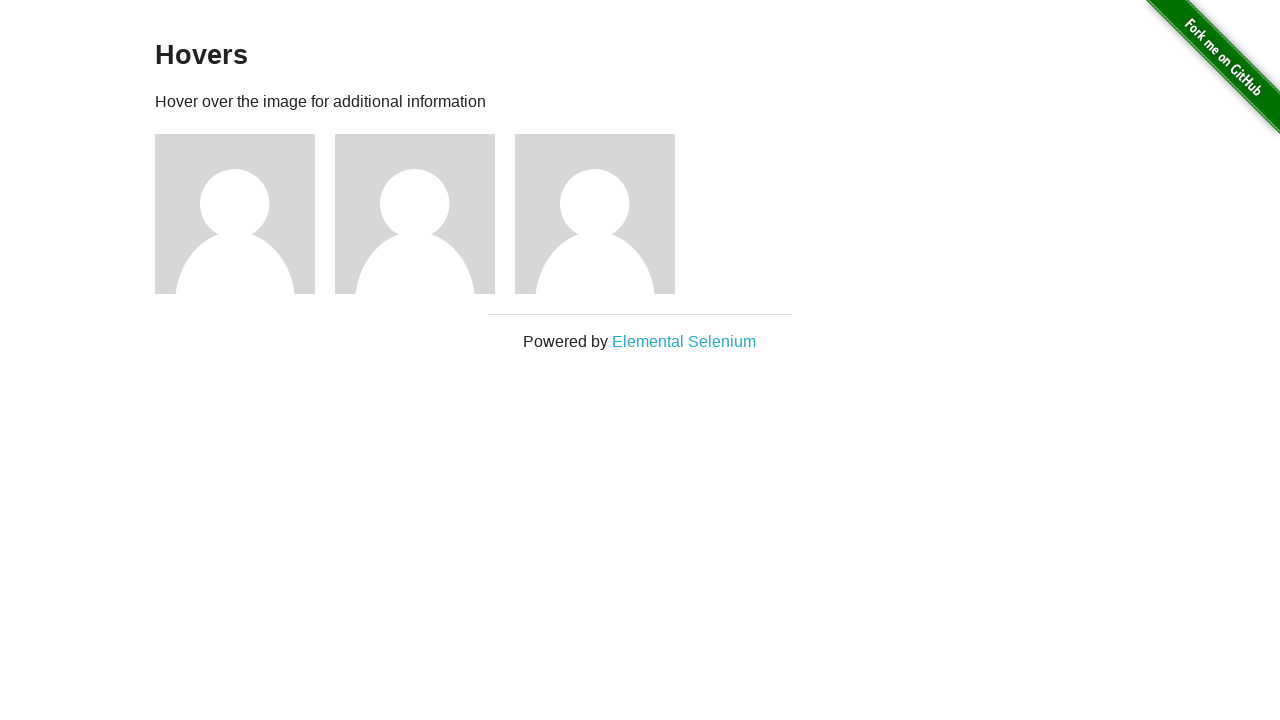

Navigated to hovers page
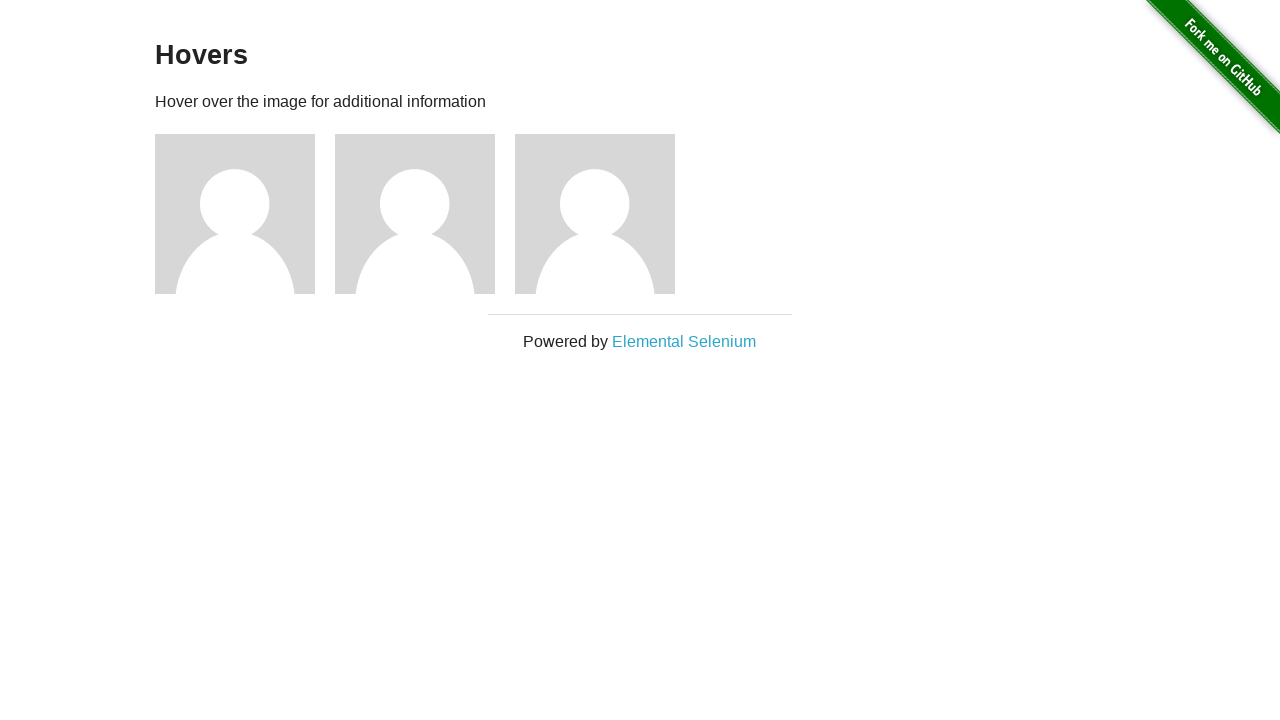

Hovered over first user avatar at (235, 214) on internal:attr=[alt="User Avatar"i] >> nth=0
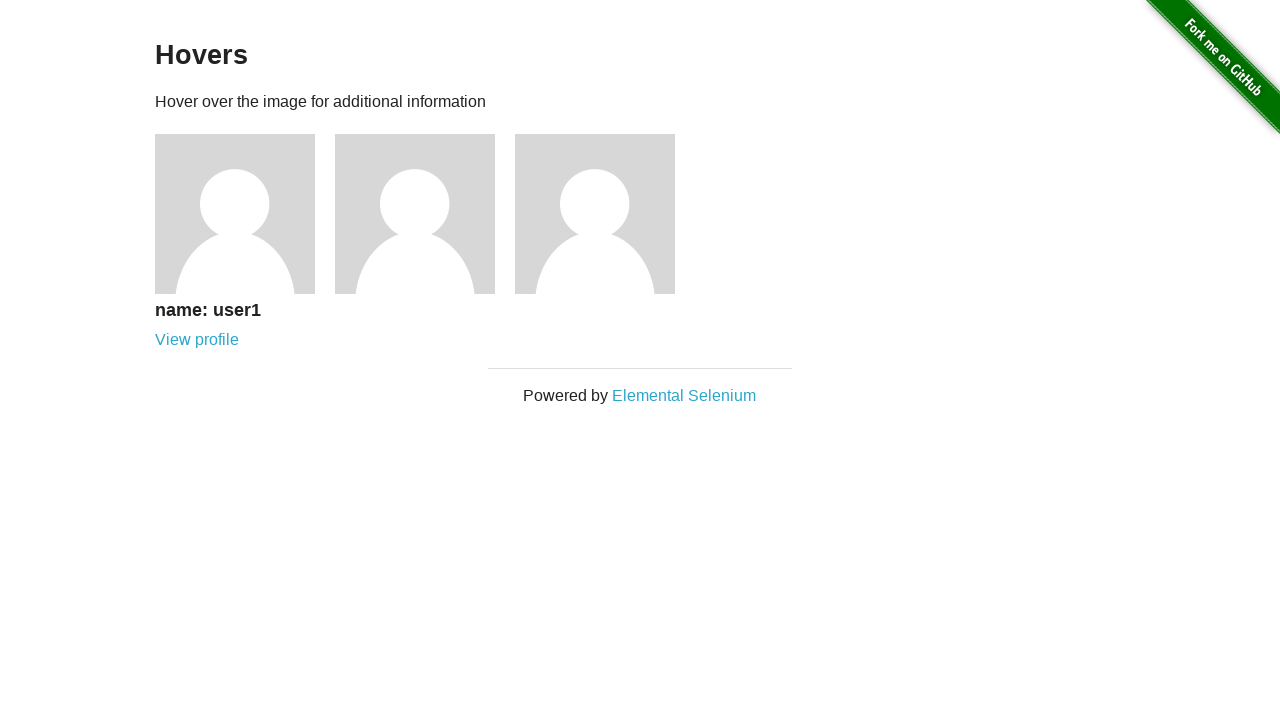

Waited 1 second to observe hover effect
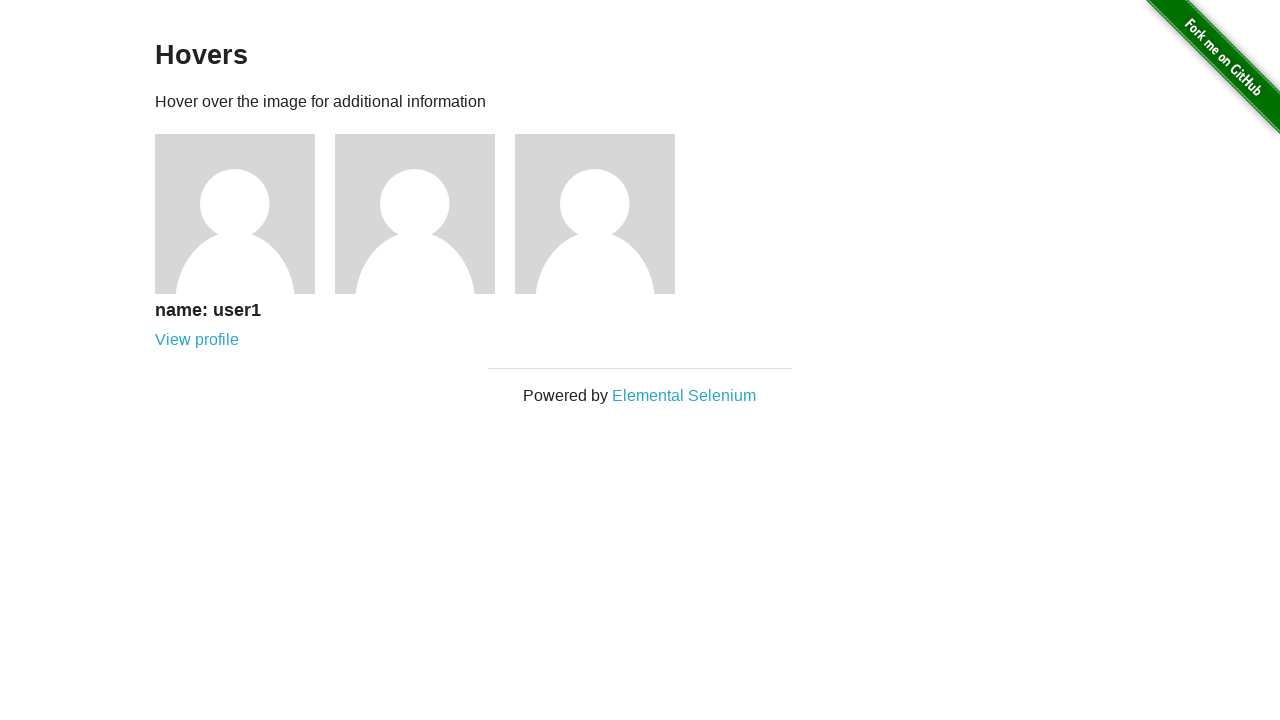

Blurred first user avatar element
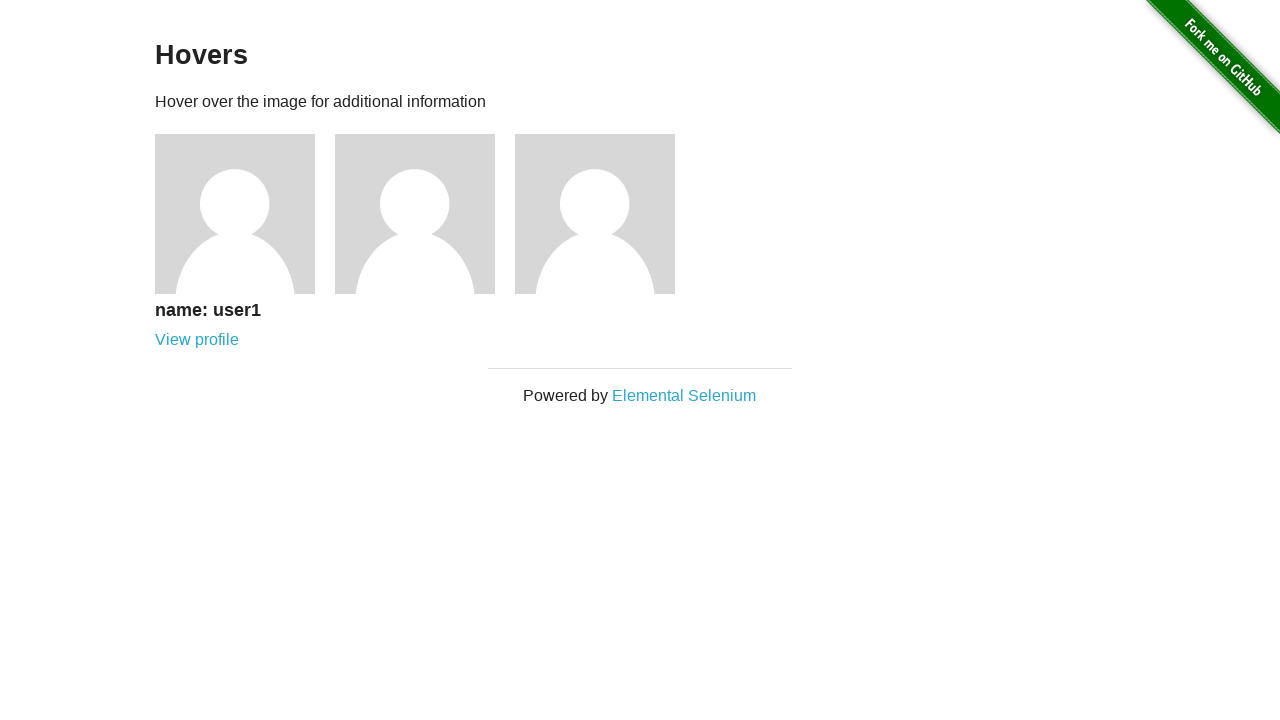

Waited 2 seconds to observe blur effect
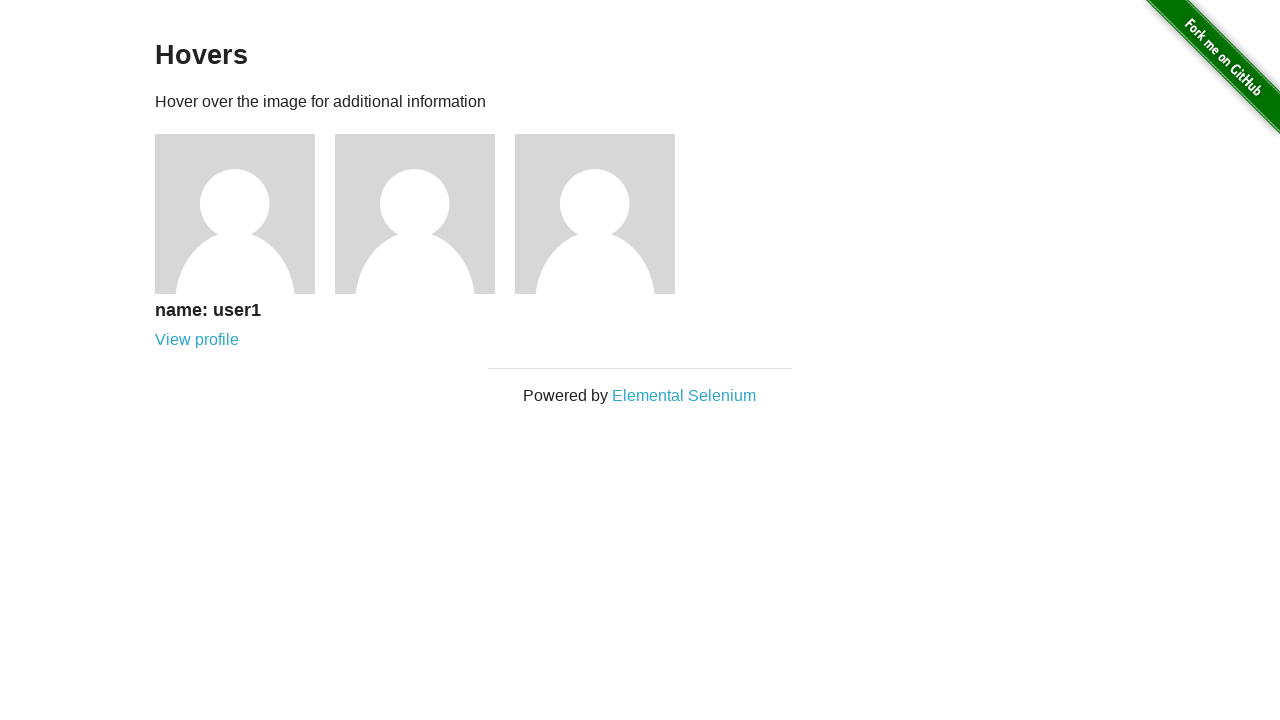

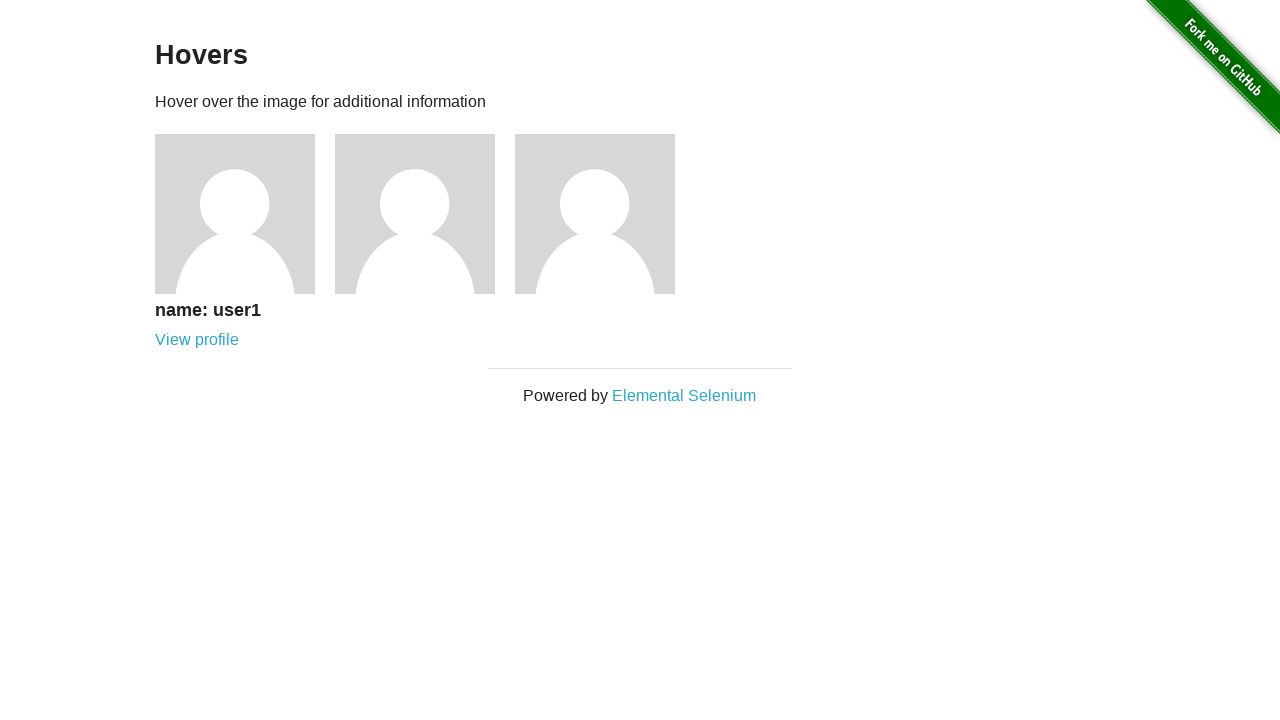